Tests dialog box handling by clicking a button to hide a textbox, then triggering confirm and alert dialogs and dismissing them

Starting URL: https://rahulshettyacademy.com/AutomationPractice/

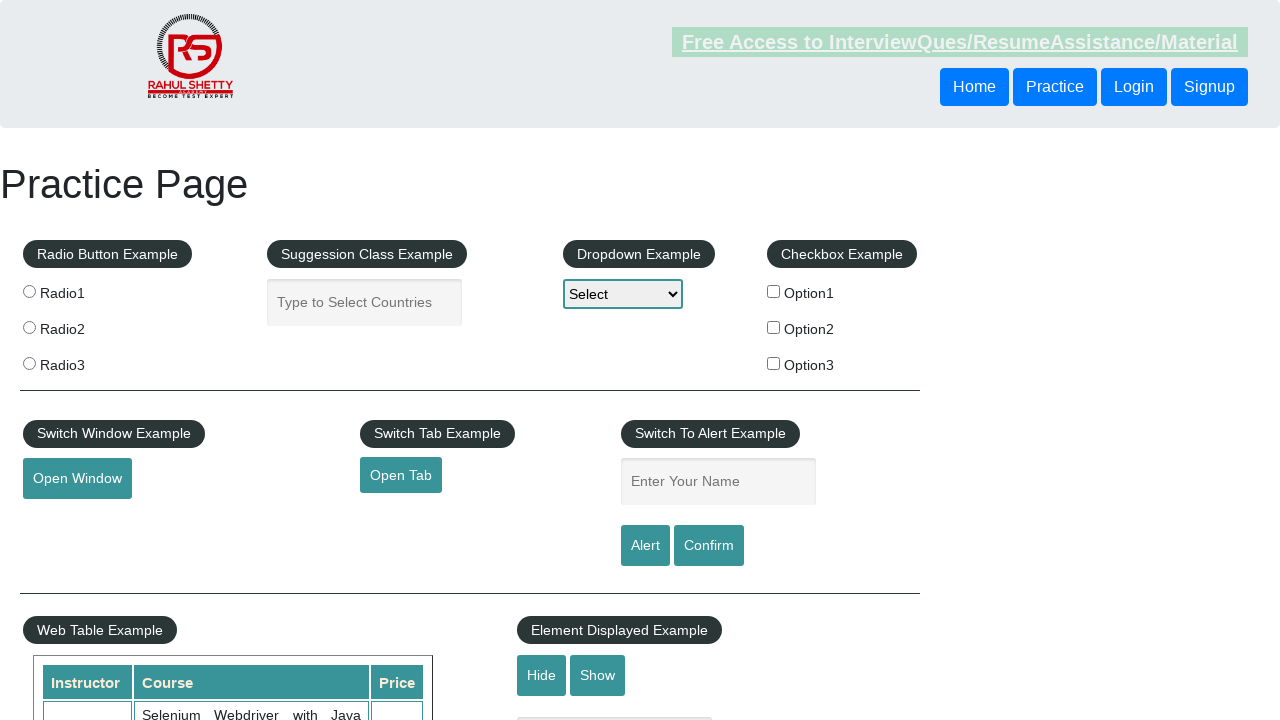

Clicked button to hide textbox at (542, 675) on #hide-textbox
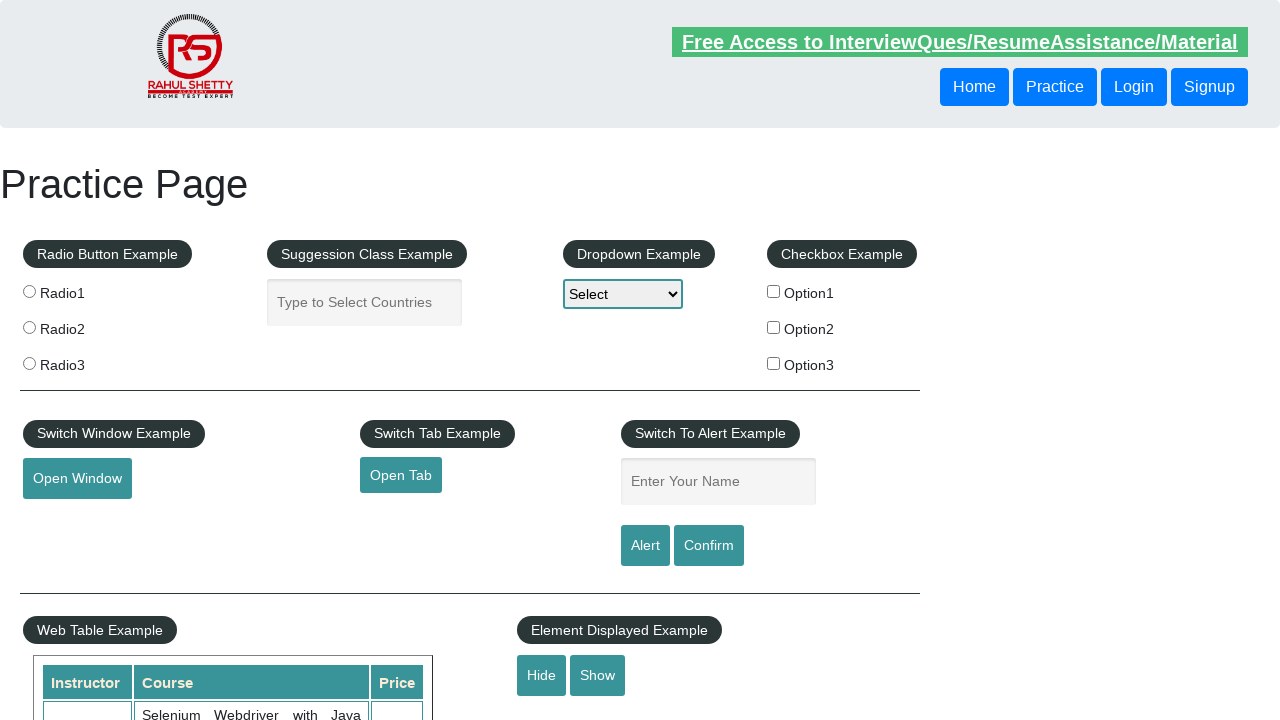

Set up dialog handler to dismiss all dialogs
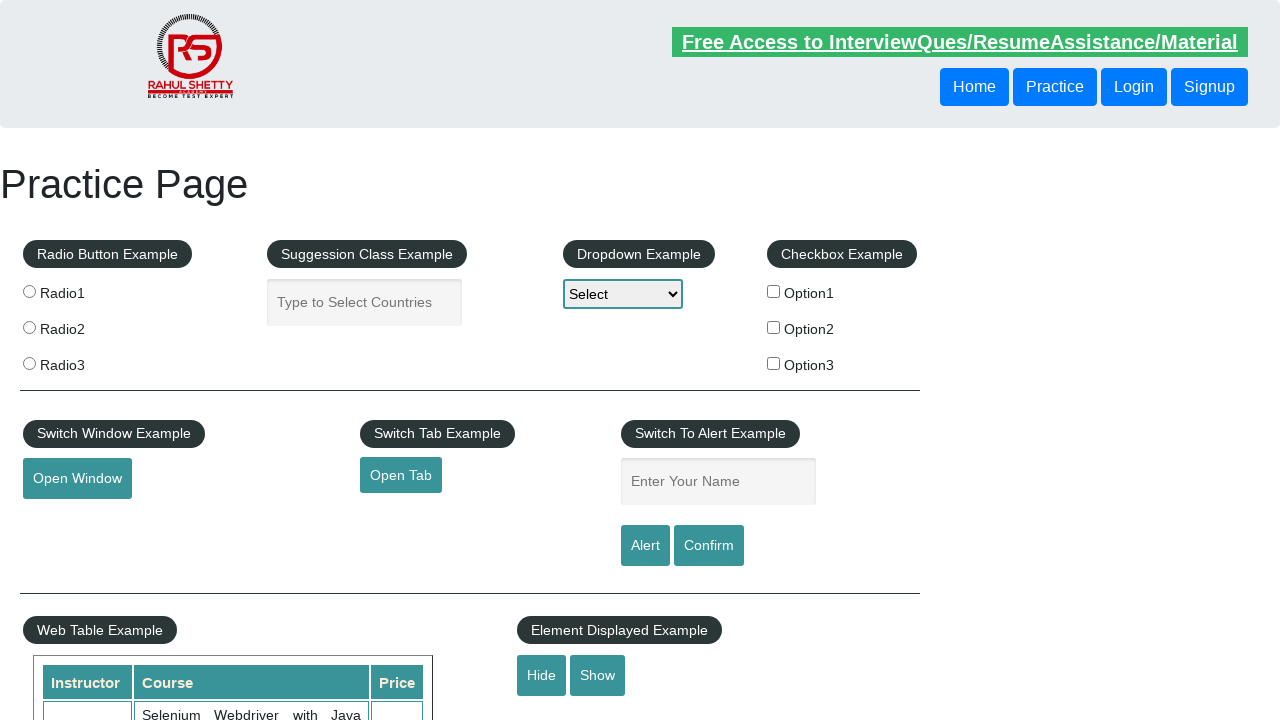

Clicked confirm button, triggered confirm dialog and dismissed it at (709, 546) on #confirmbtn
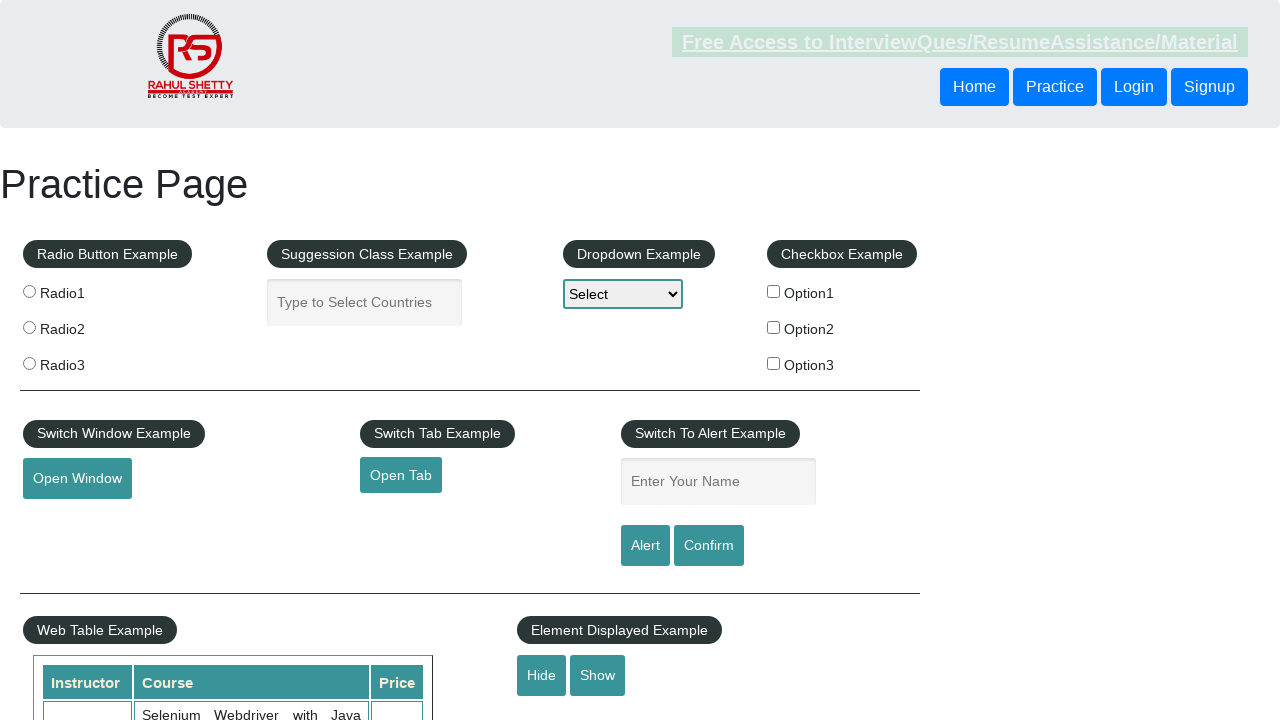

Clicked alert button, triggered alert dialog and dismissed it at (645, 546) on #alertbtn
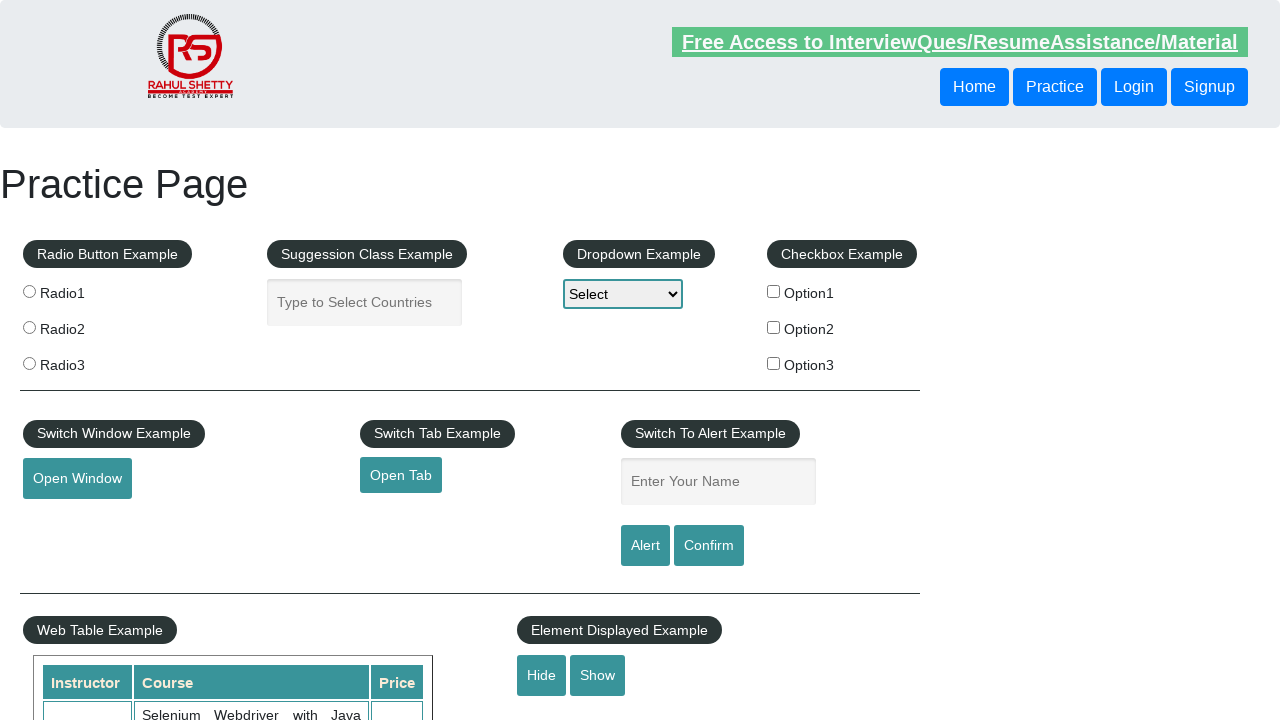

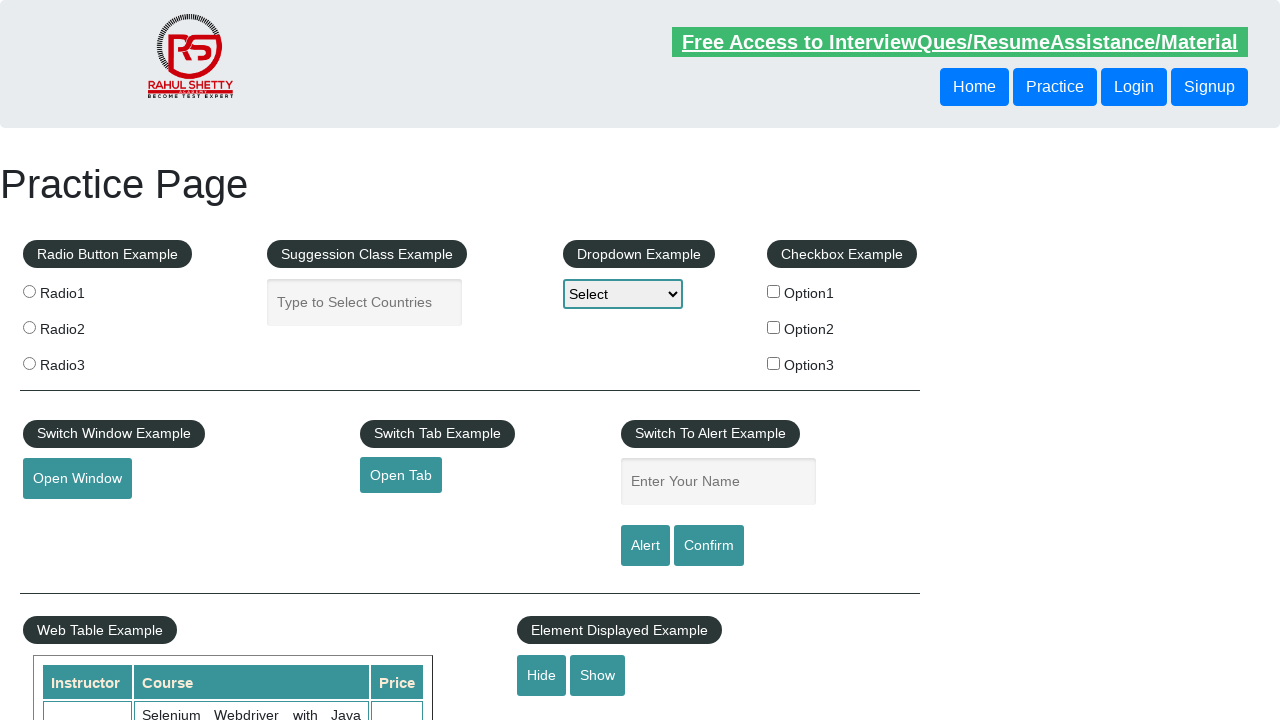